Tests prompt alert handling by triggering a prompt dialog, entering text and accepting, then triggering again and dismissing

Starting URL: https://www.hyrtutorials.com/p/alertsdemo.html

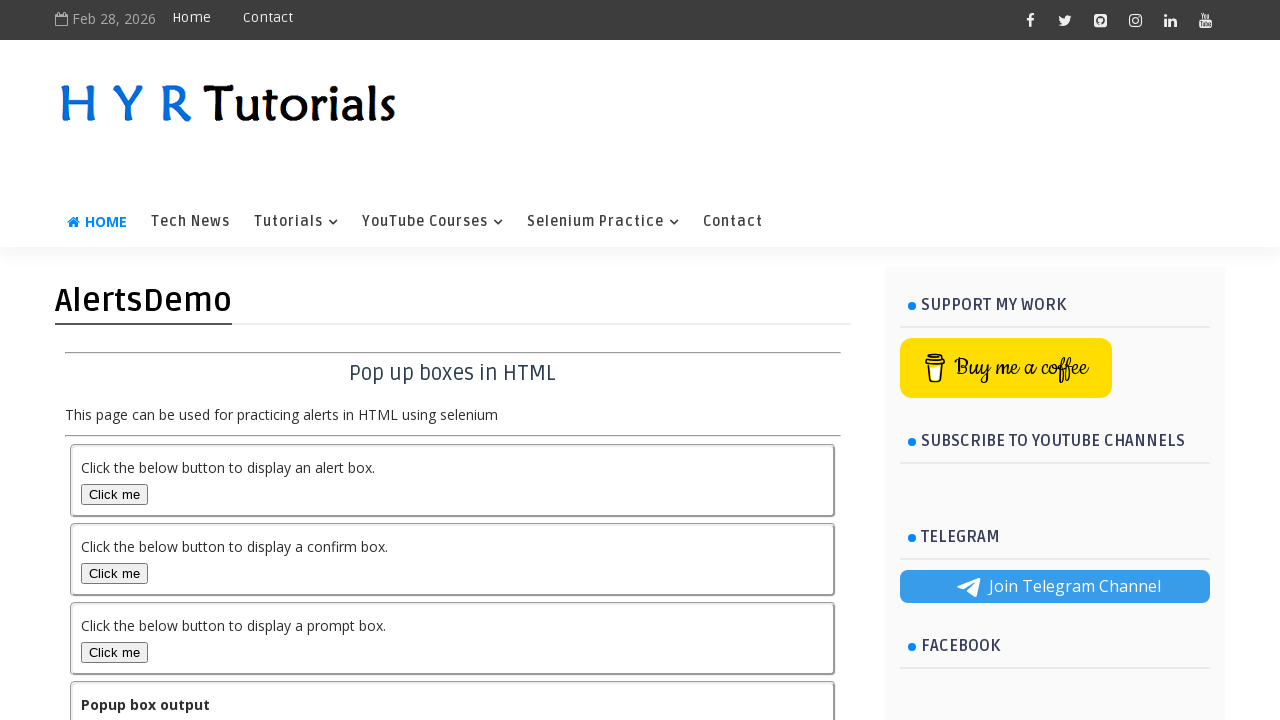

Registered dialog handler to accept prompt with text 'JohnDoe2024'
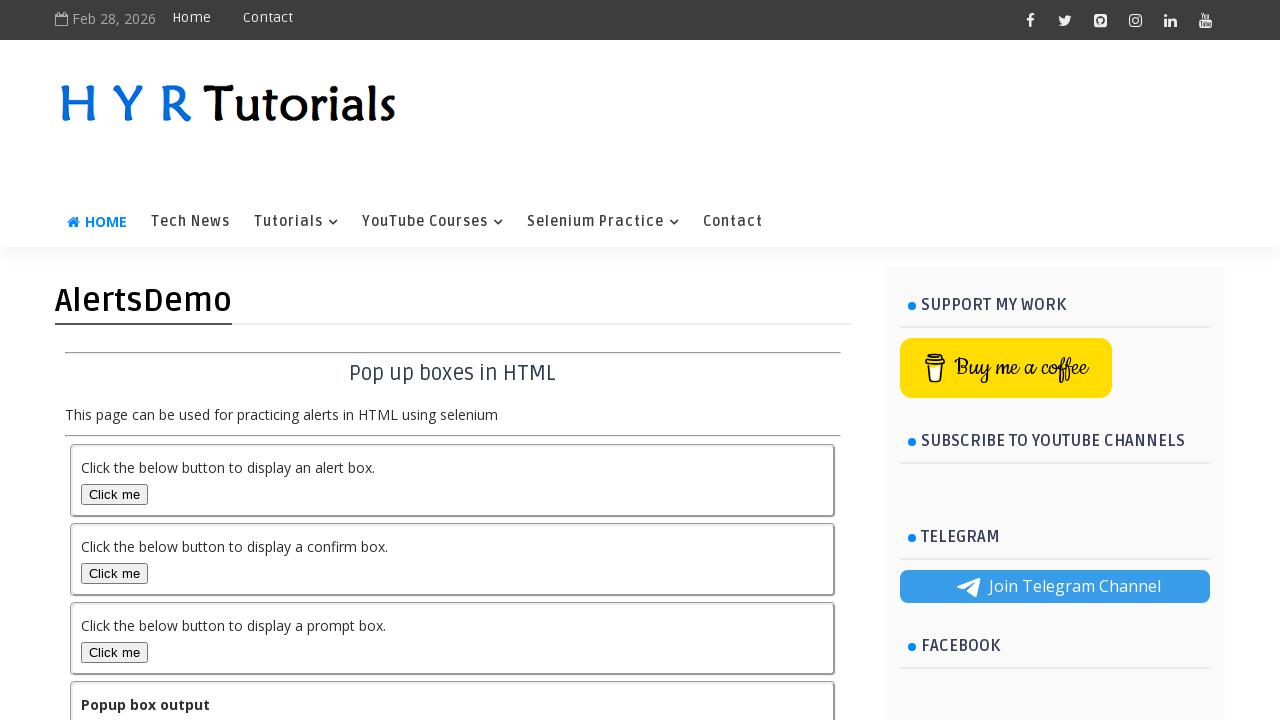

Navigated to alerts demo page
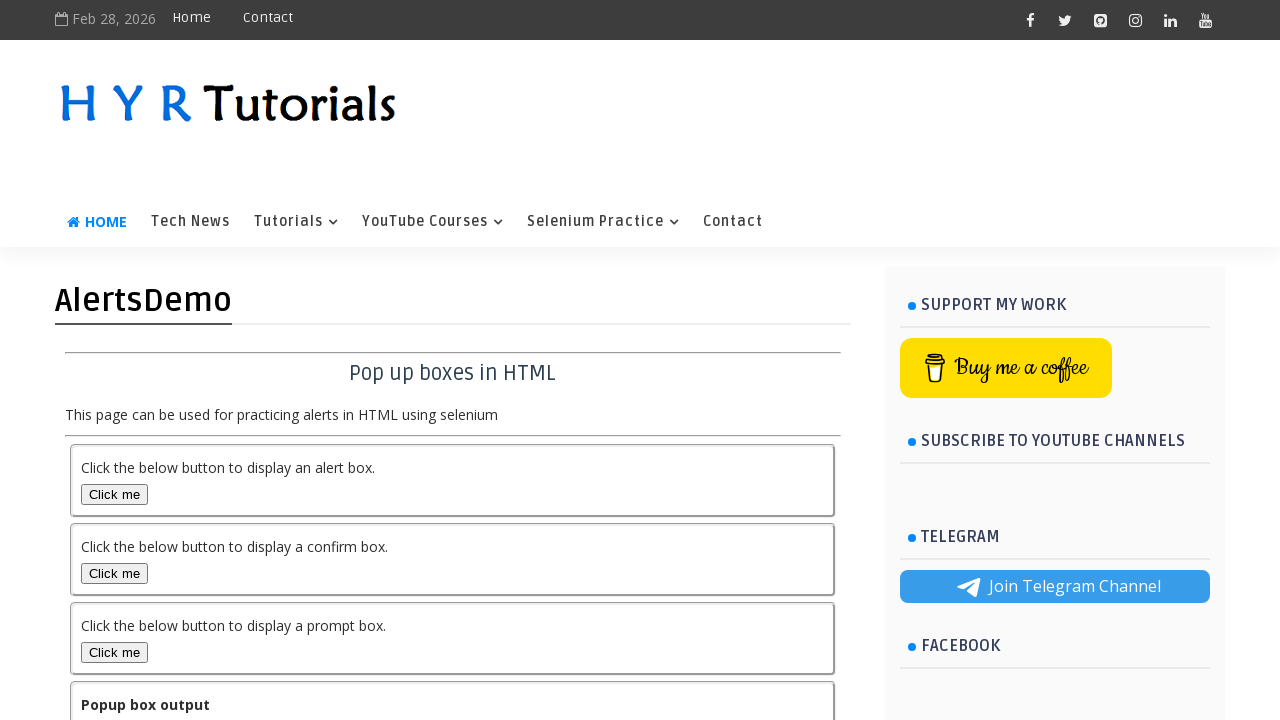

Clicked prompt box button to trigger first prompt dialog at (114, 652) on #promptBox
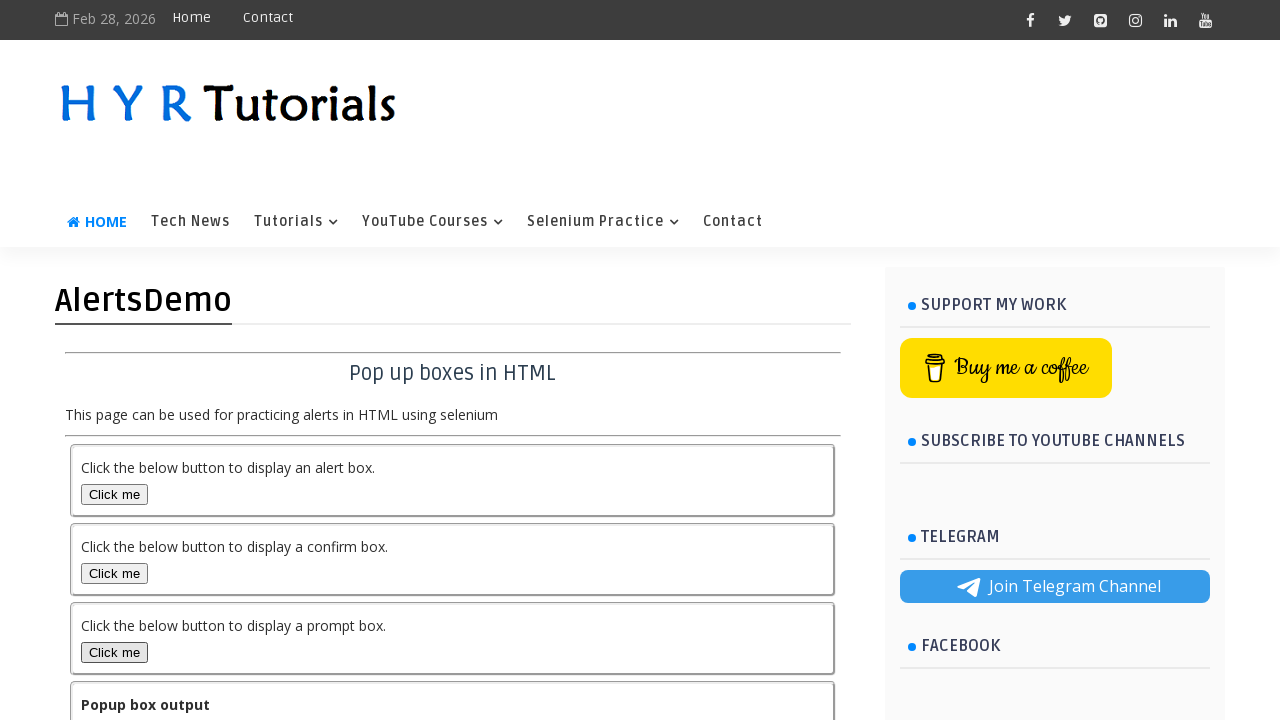

Waited 1 second for prompt dialog to be handled
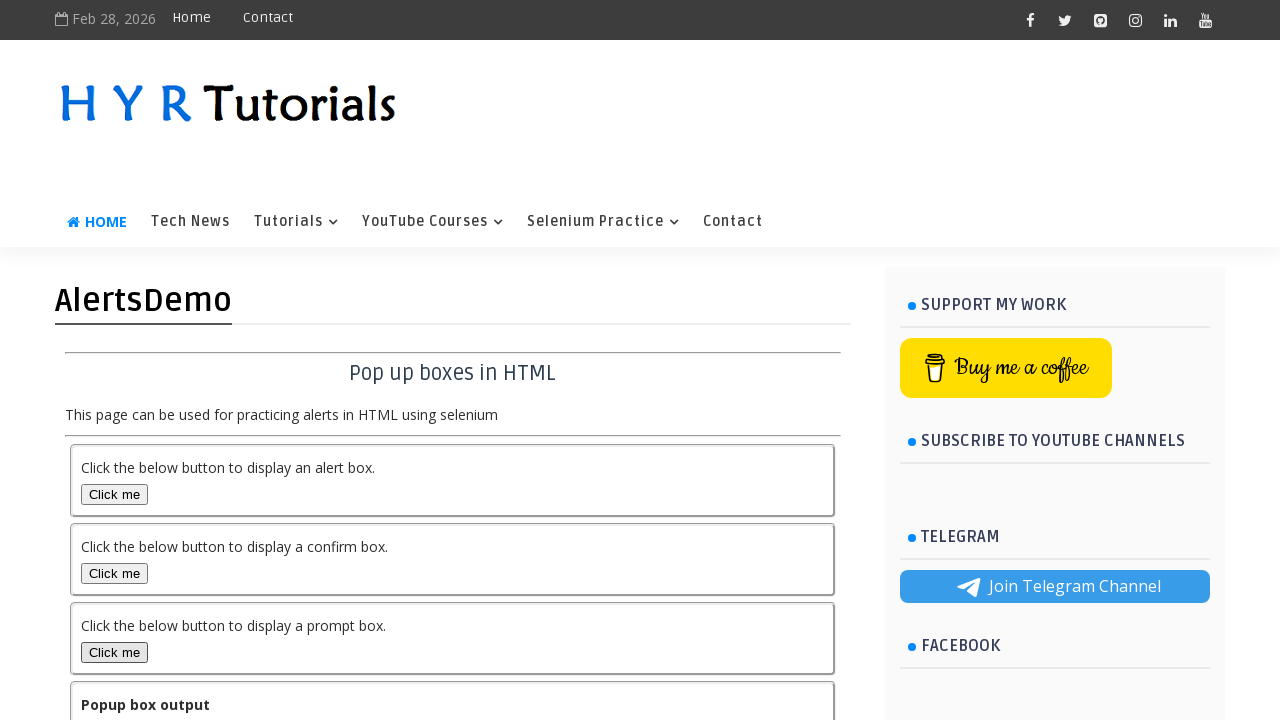

Output element appeared after accepting prompt
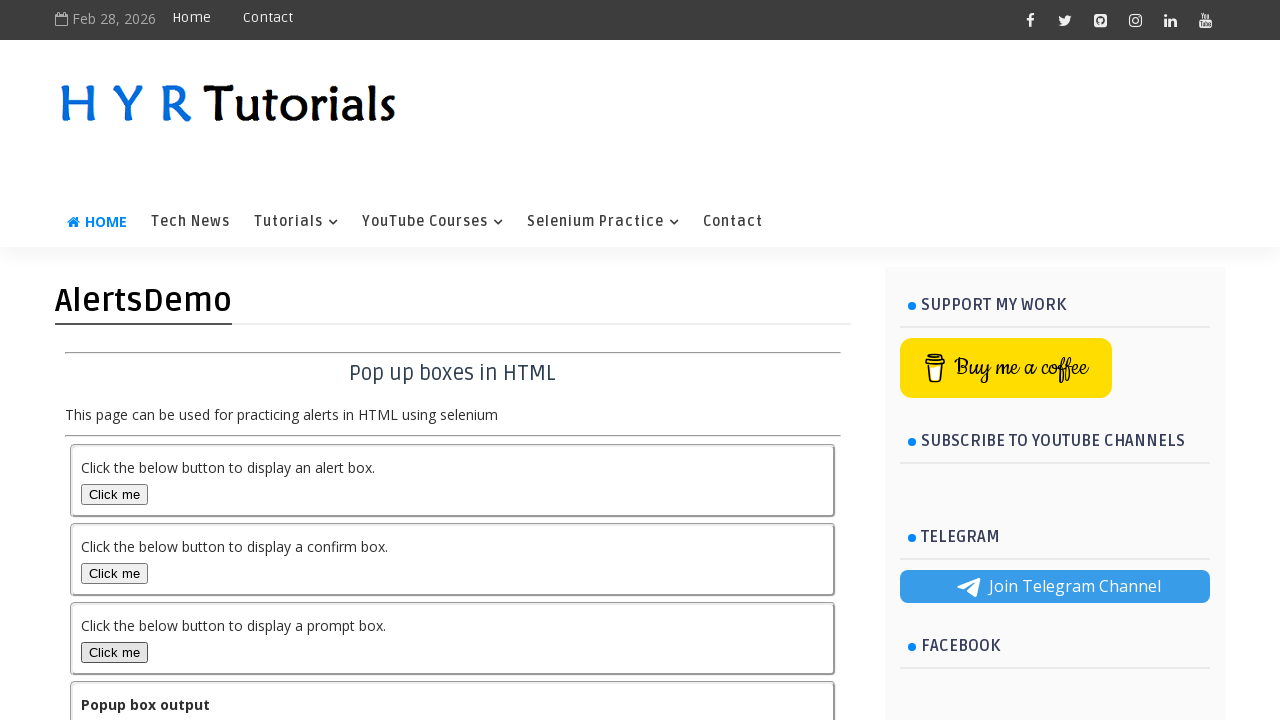

Clicked prompt box button again to trigger second prompt dialog at (114, 652) on #promptBox
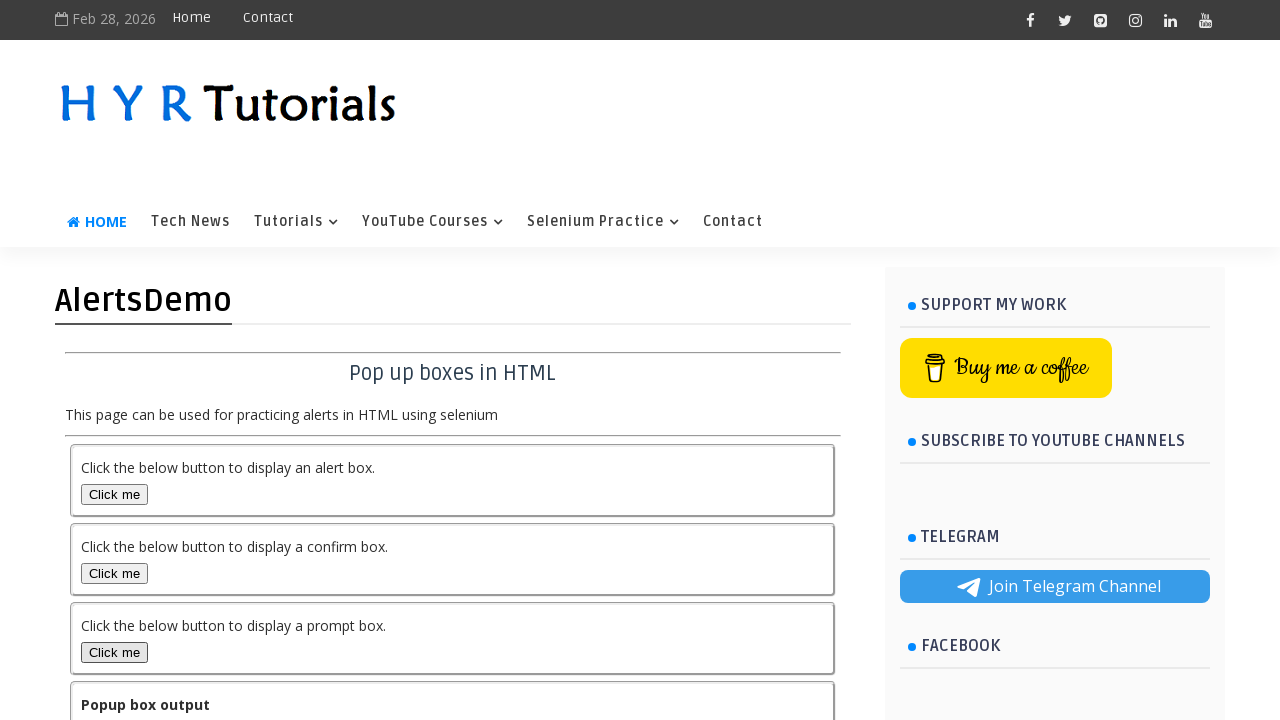

Registered new dialog handler to dismiss the second prompt
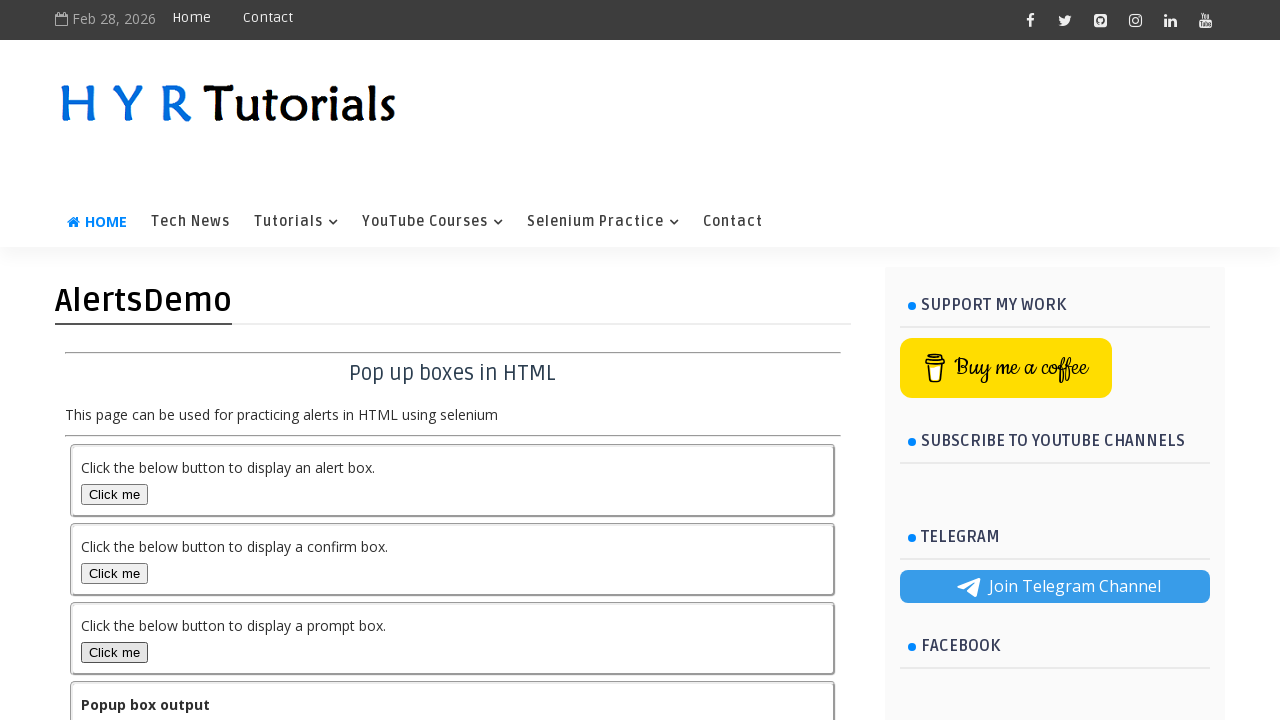

Waited 1 second for second prompt dialog to be dismissed
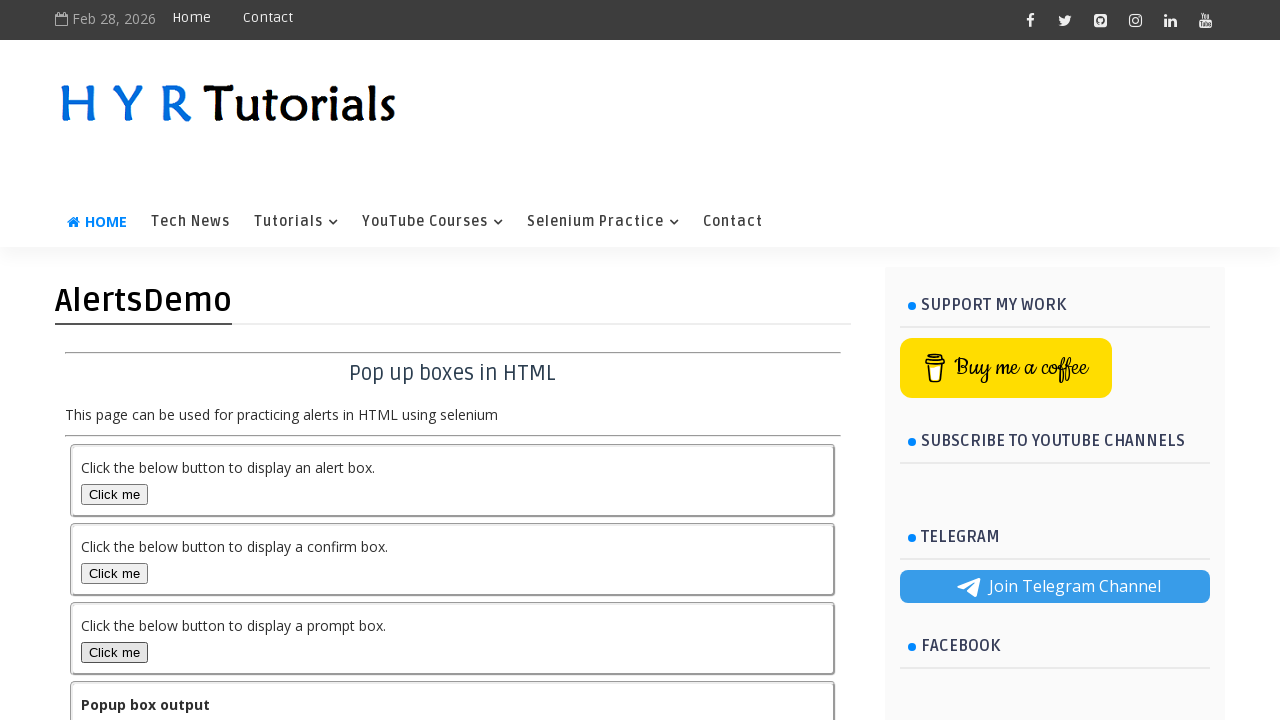

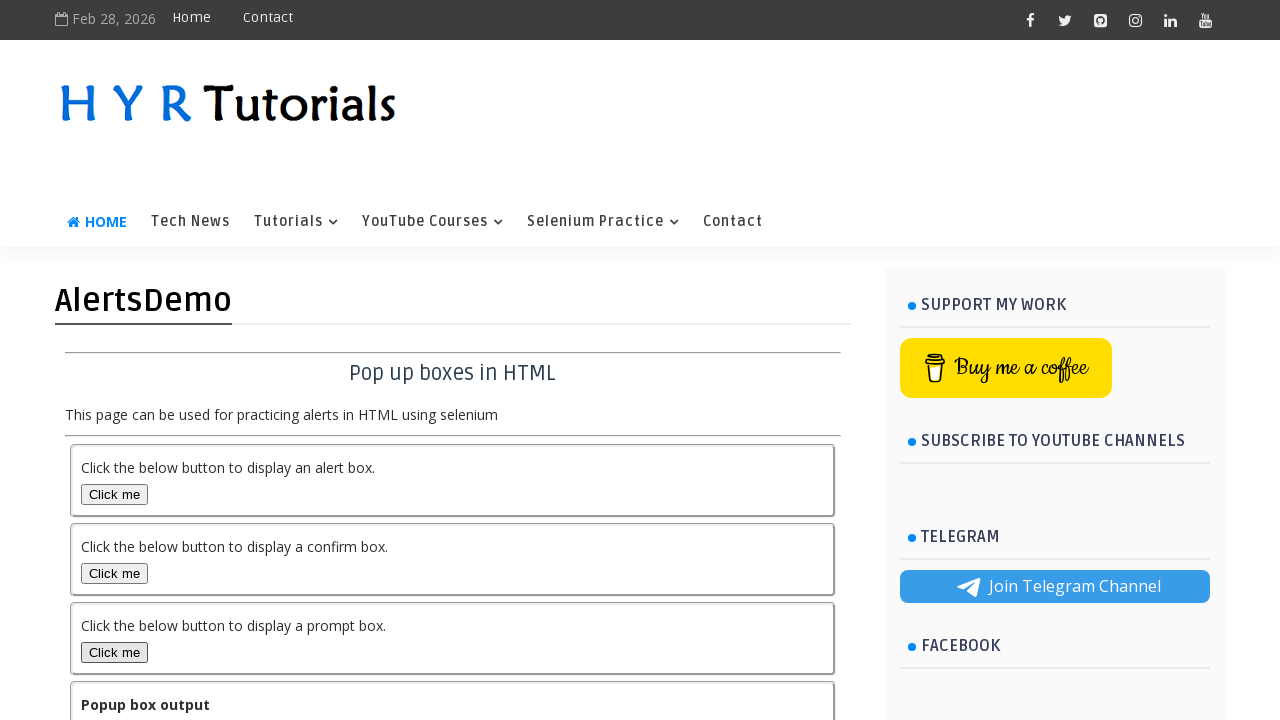